Tests the Python.org search functionality by entering a search query and submitting it

Starting URL: https://www.python.org

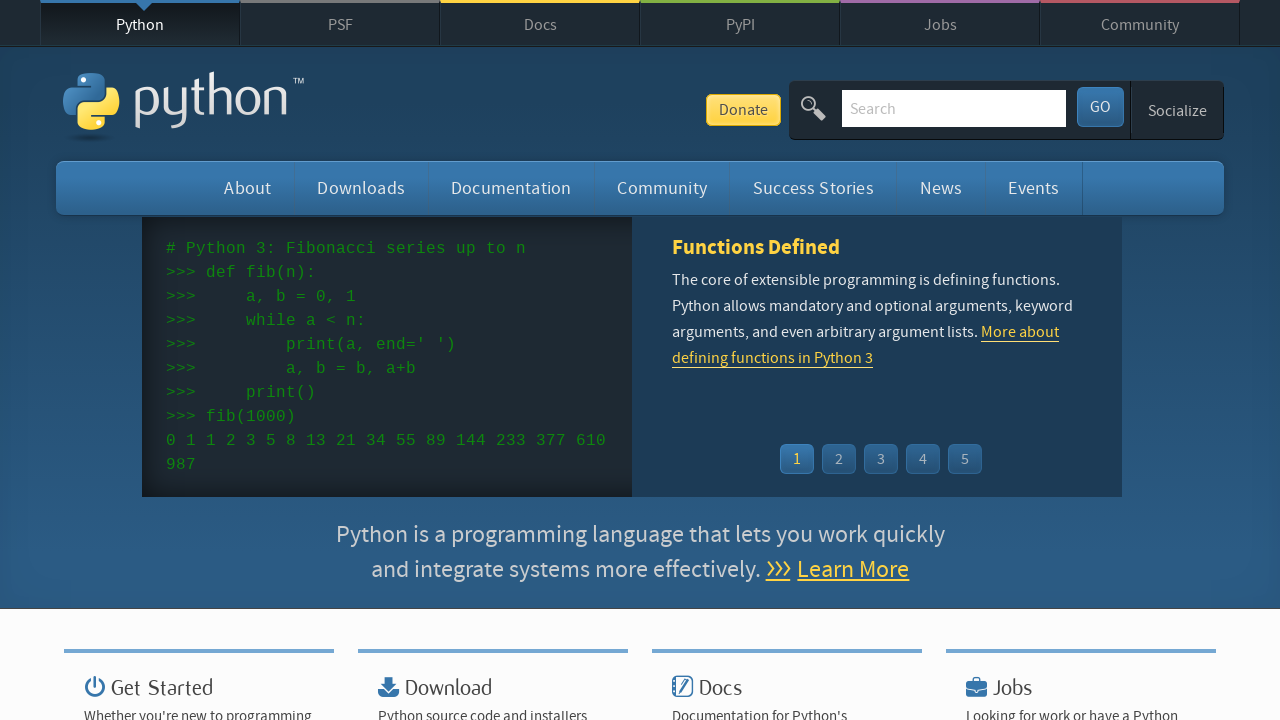

Located and cleared the search bar on input[name='q']
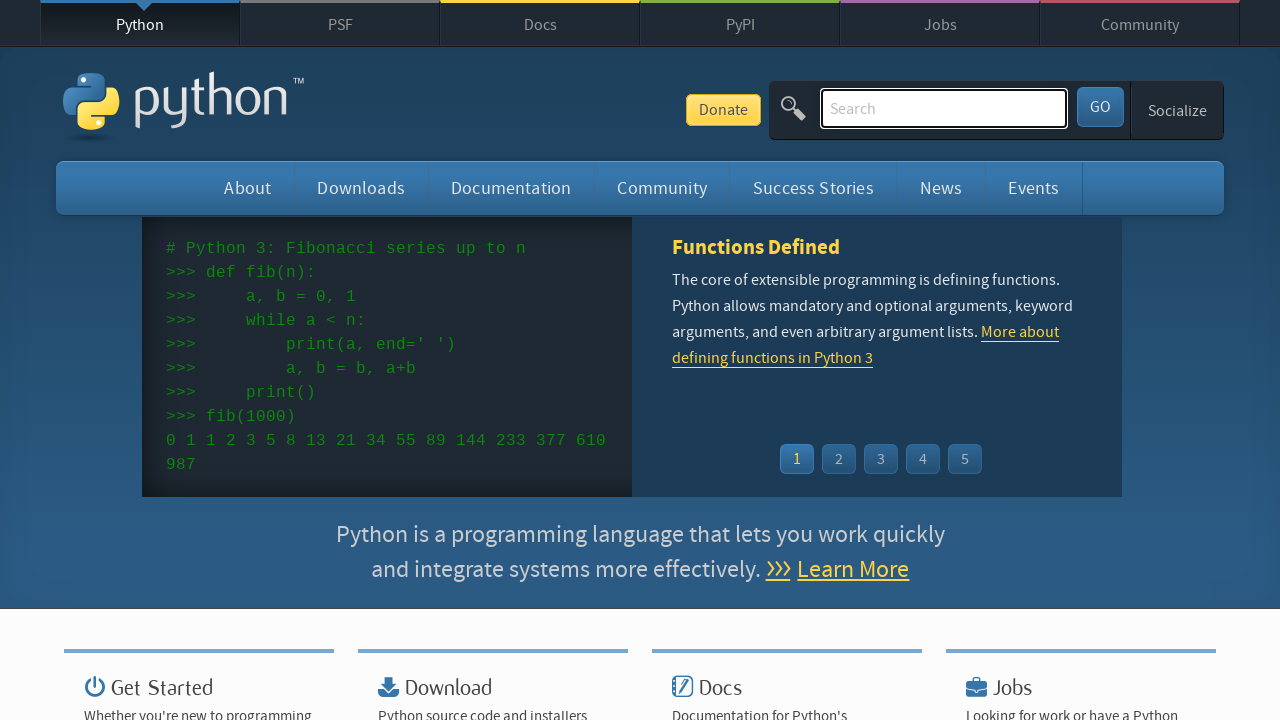

Entered search query 'getting started with python' in search bar on input[name='q']
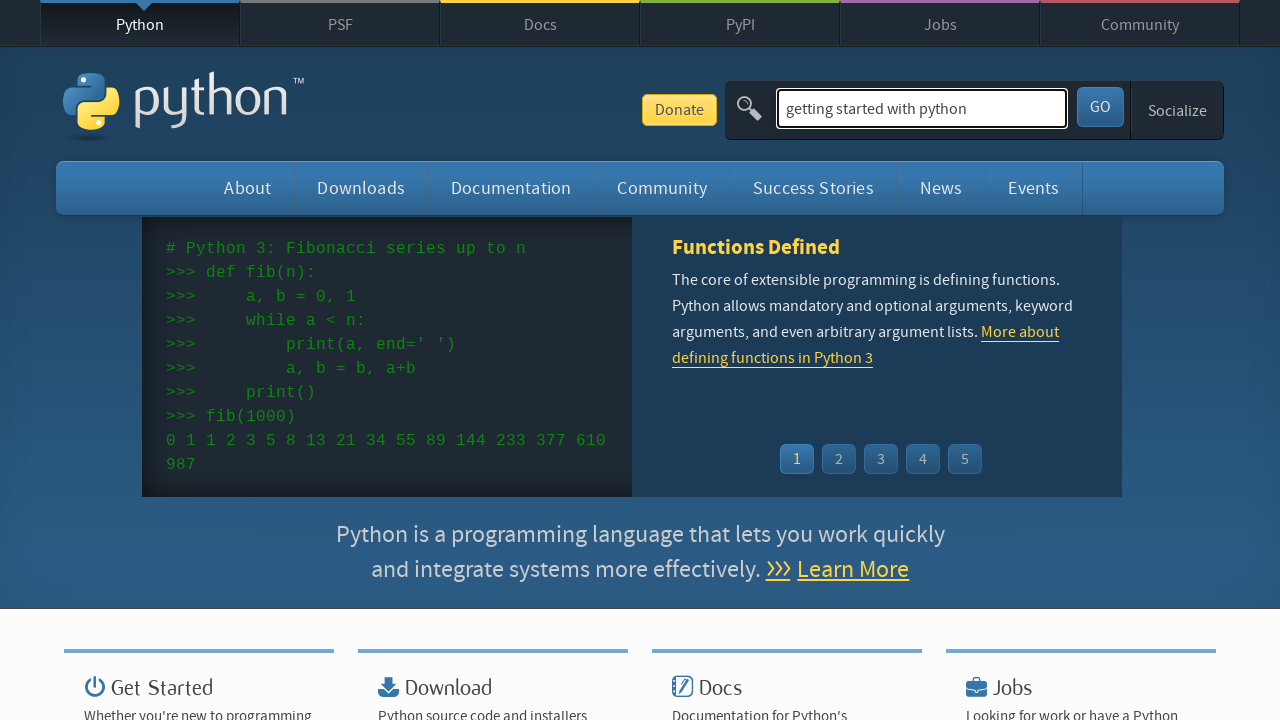

Submitted search query by pressing Enter on input[name='q']
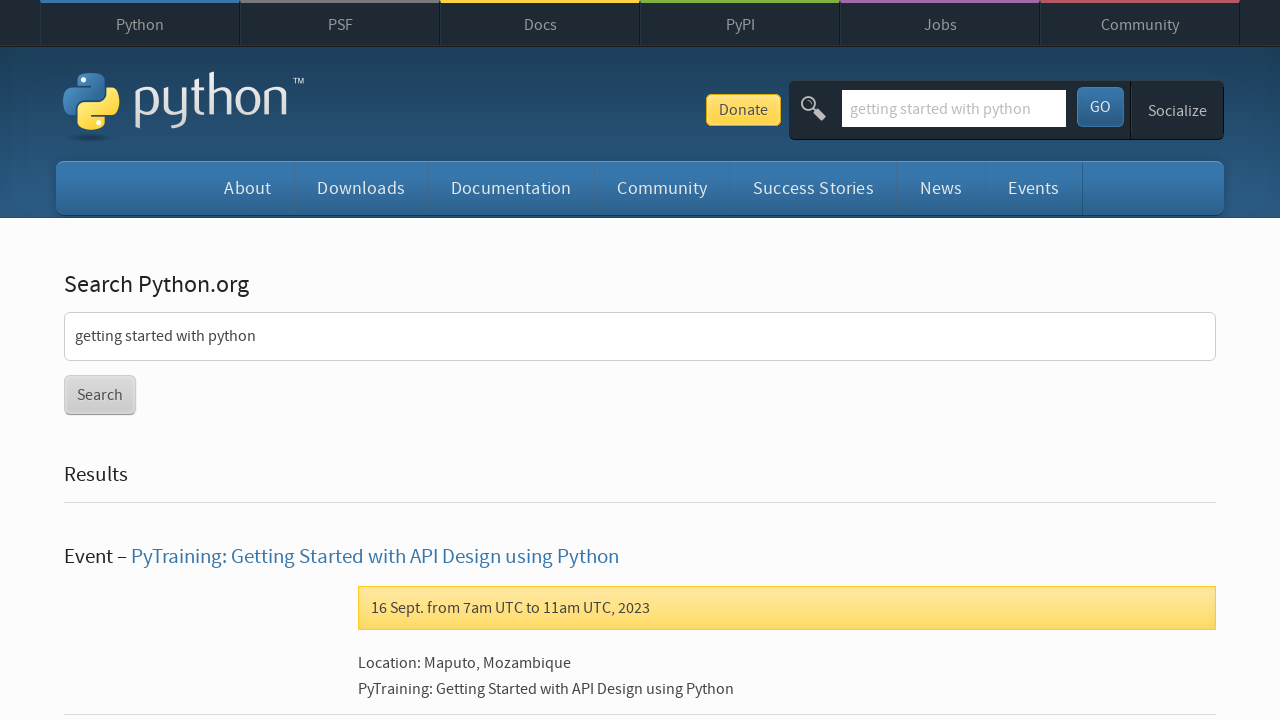

Search results page loaded
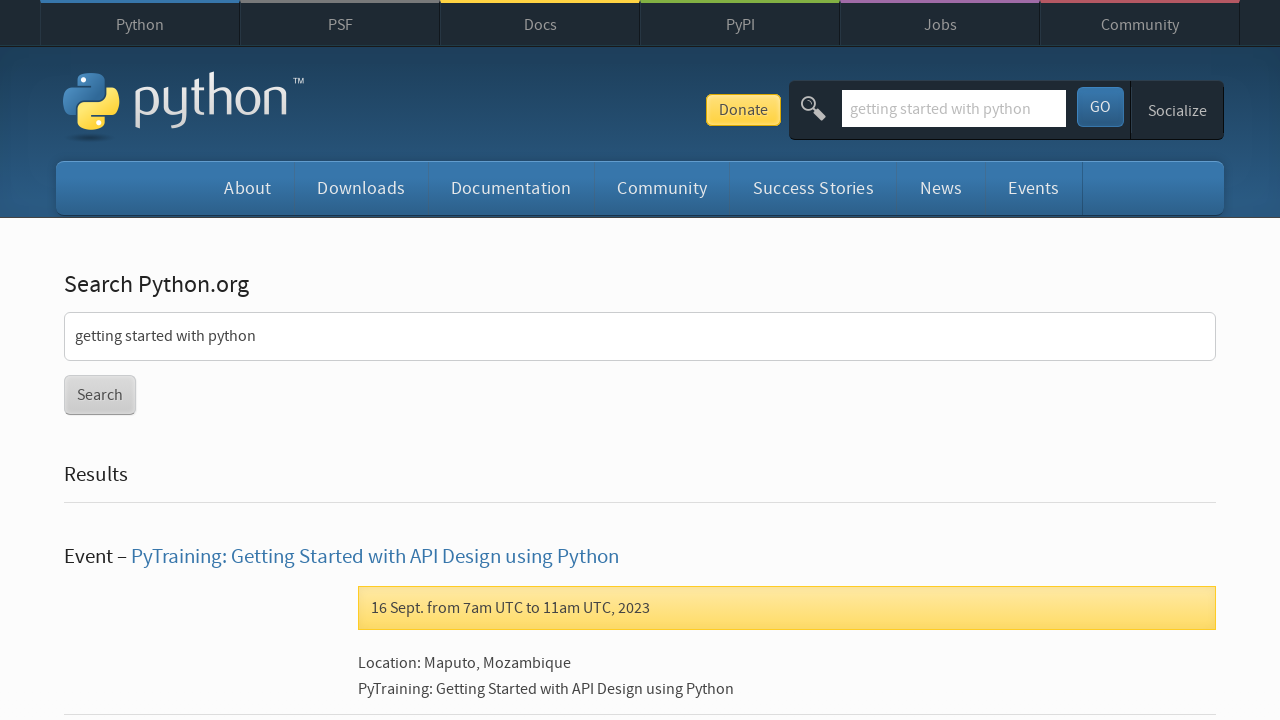

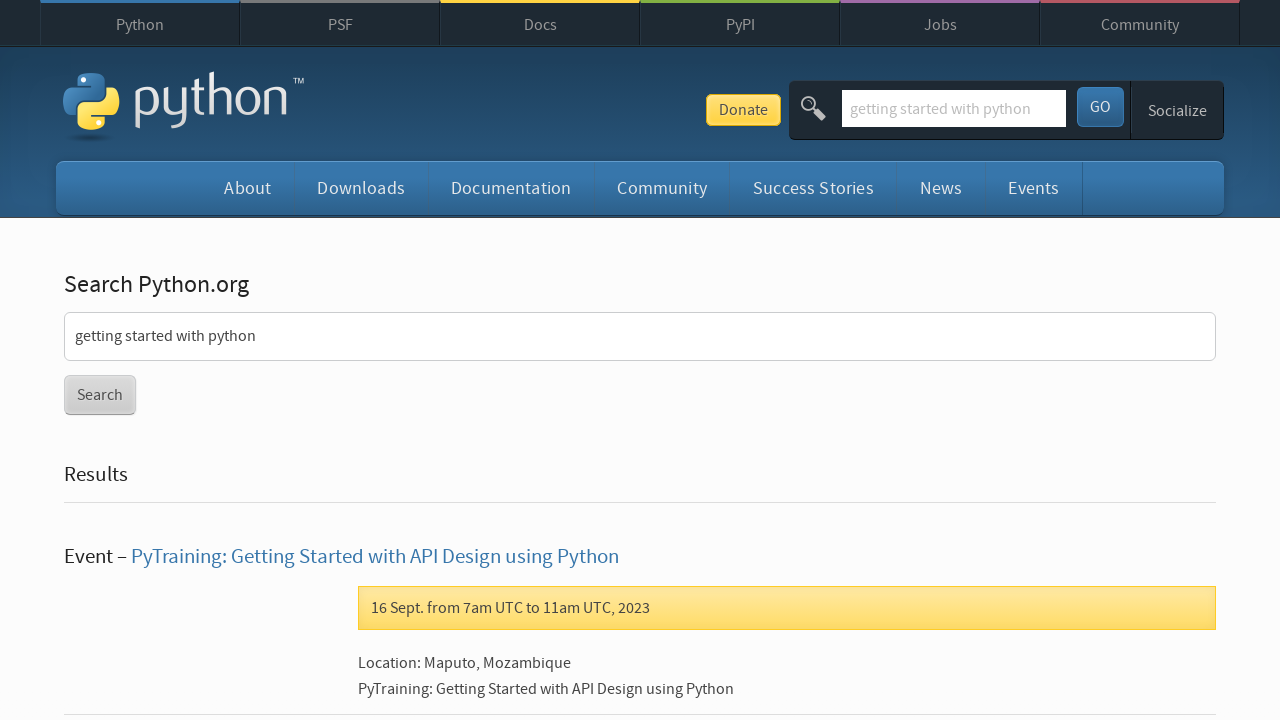